Tests EMI calculator by adjusting loan amount, interest rate, and tenure sliders using drag and drop interactions

Starting URL: https://emicalculator.net/

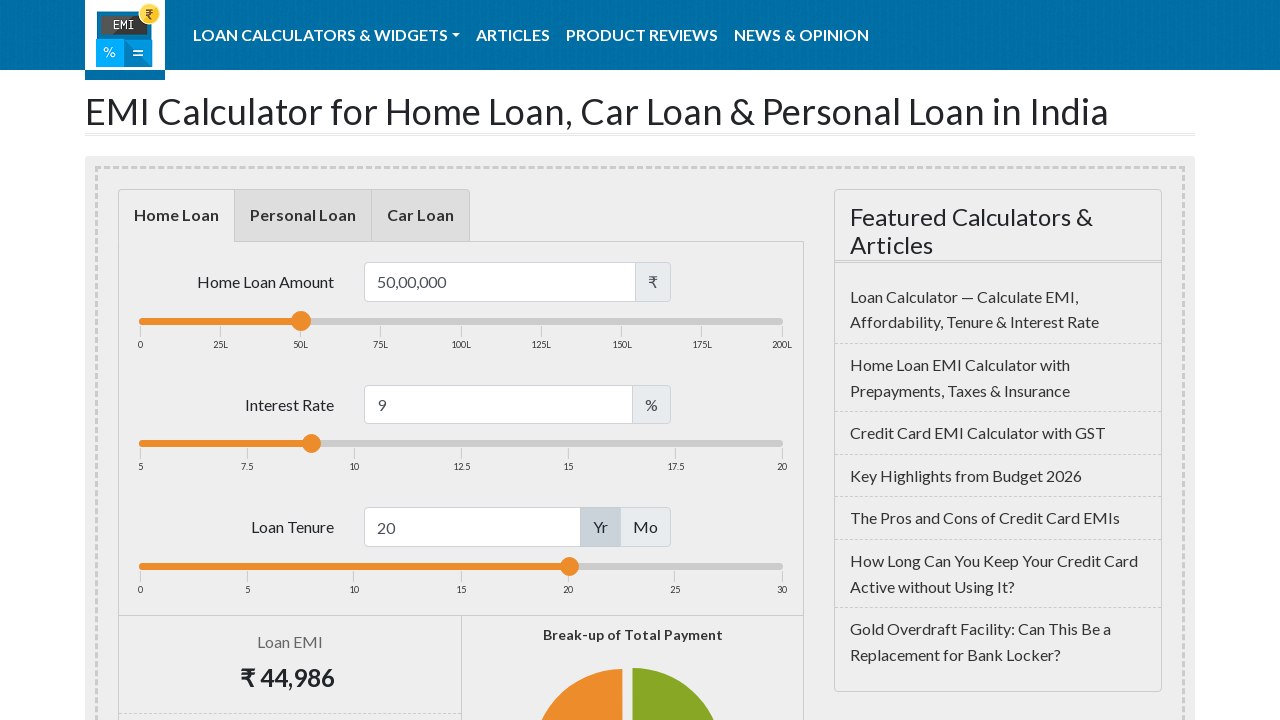

Dragged loan amount slider to the right by 200px at (339, 318)
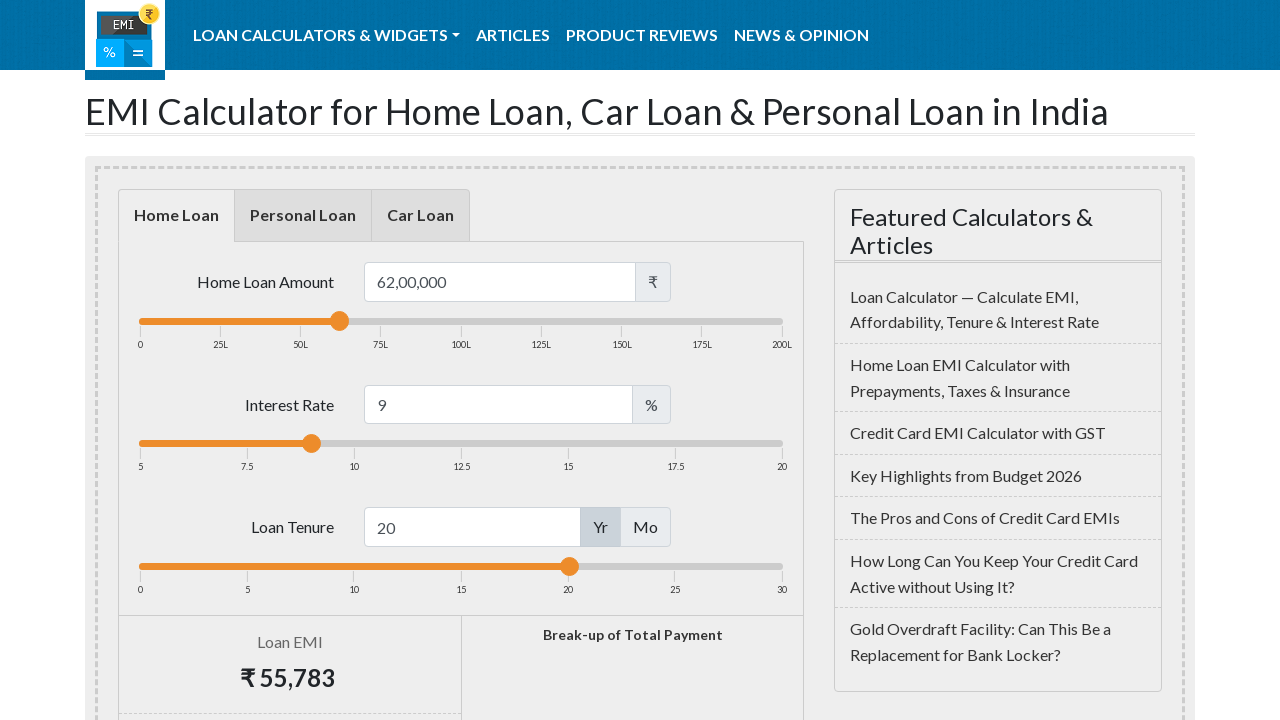

Dragged interest rate slider to the right by 200px at (339, 440)
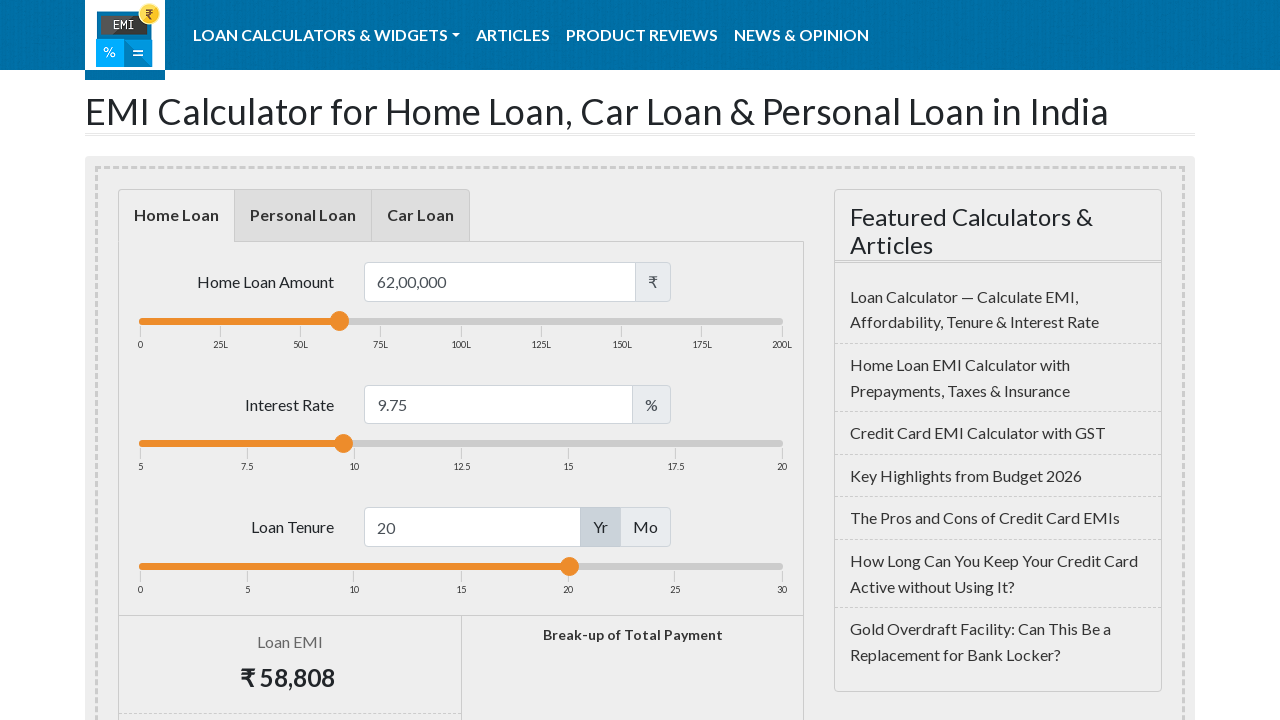

Dragged tenure slider to the right by 300px at (439, 563)
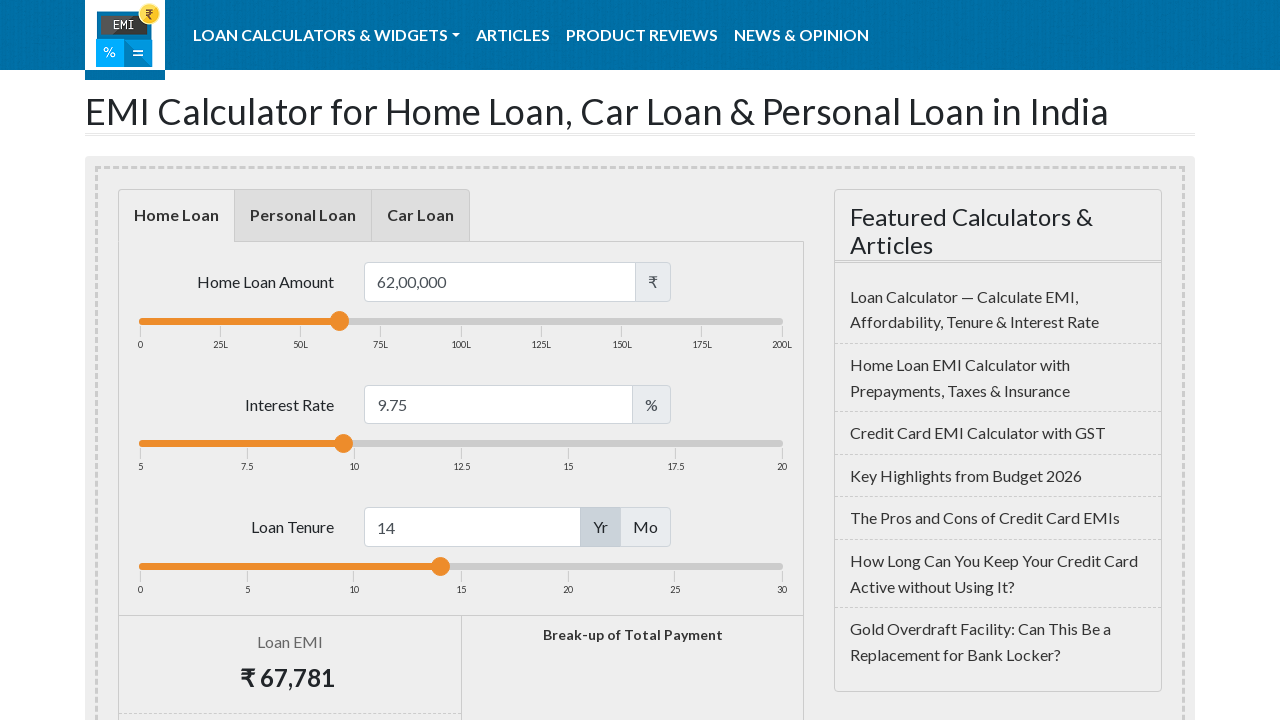

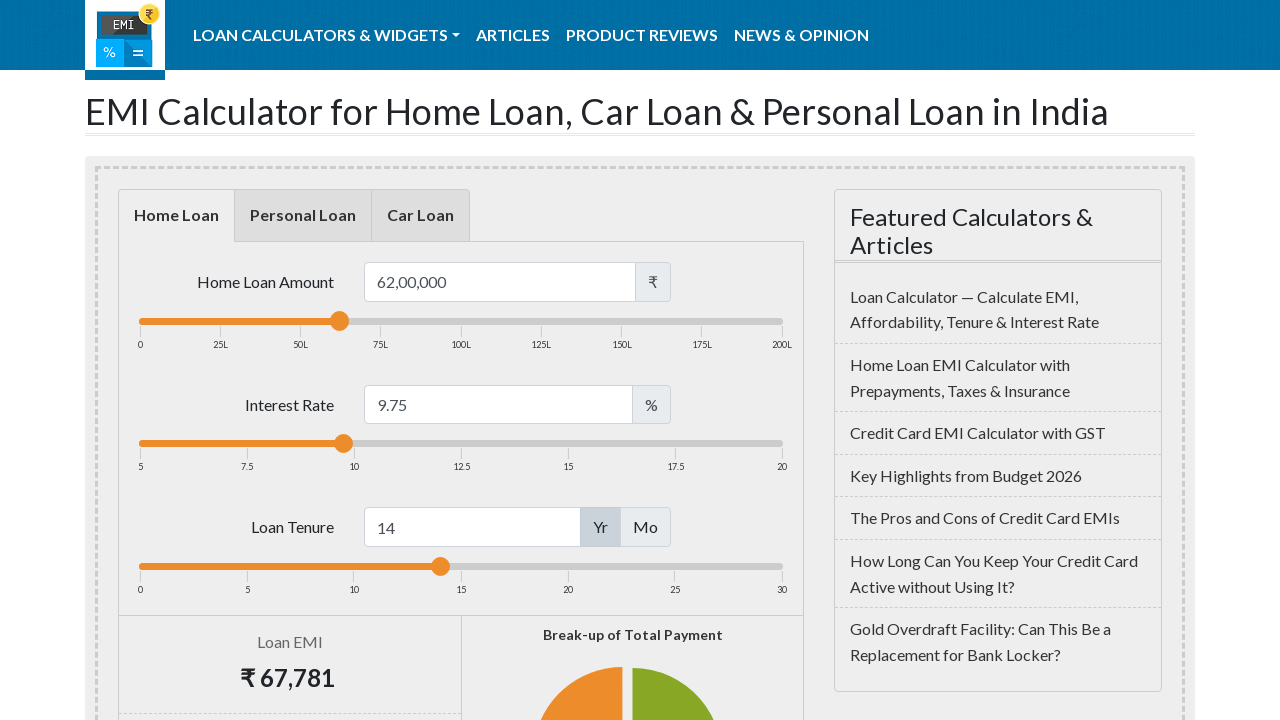